Tests adding jQuery Growl notifications to a webpage by injecting jQuery and jQuery Growl libraries via JavaScript, then displaying a notification message on the page.

Starting URL: http://the-internet.herokuapp.com

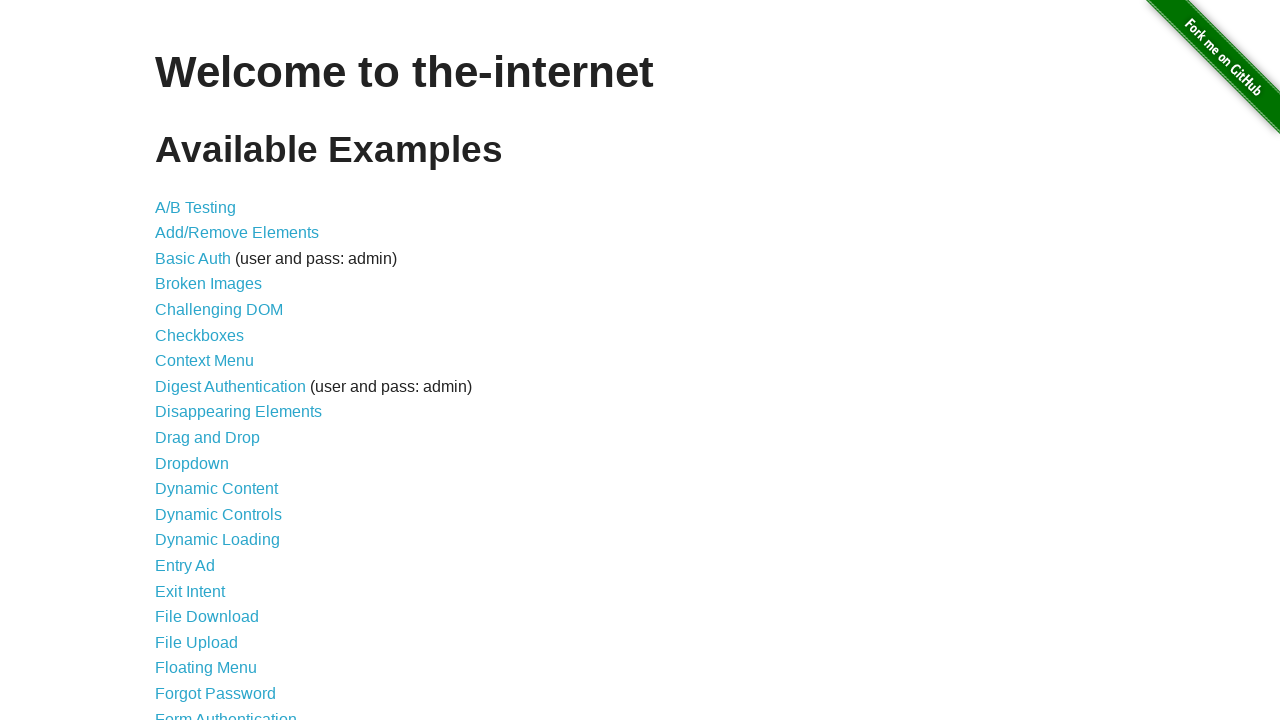

Injected jQuery library into page if not already present
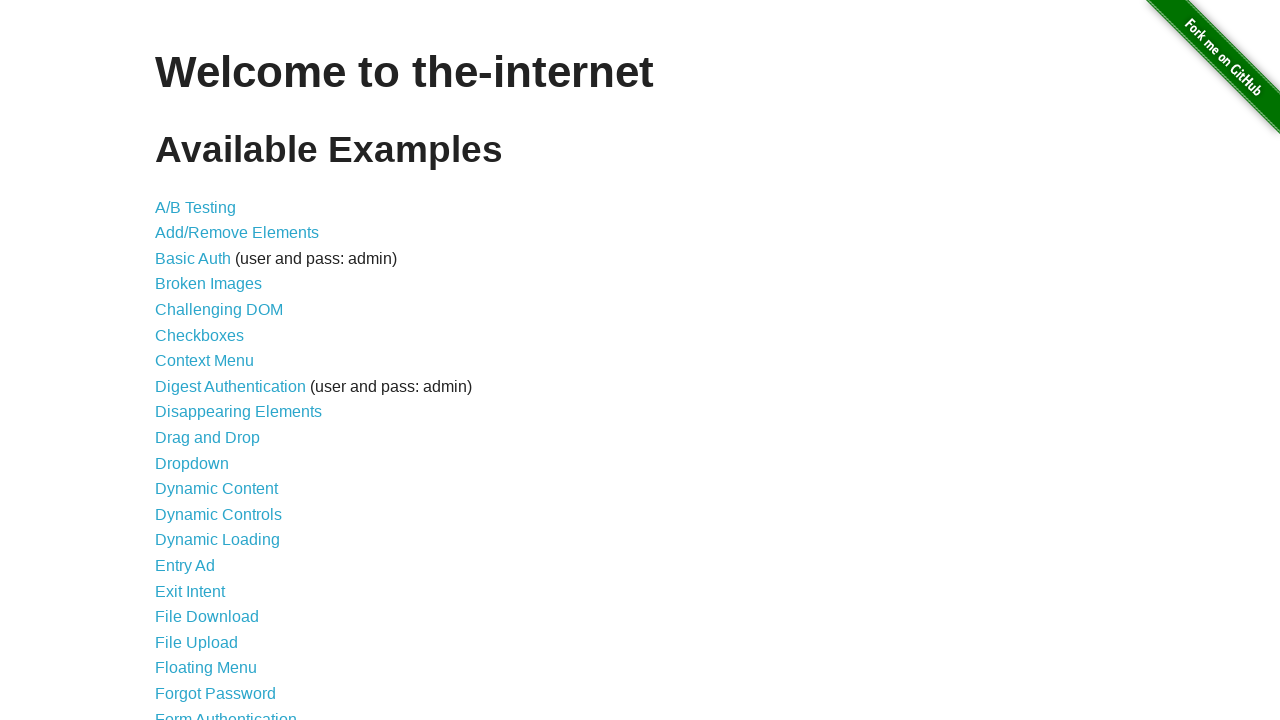

jQuery library loaded successfully
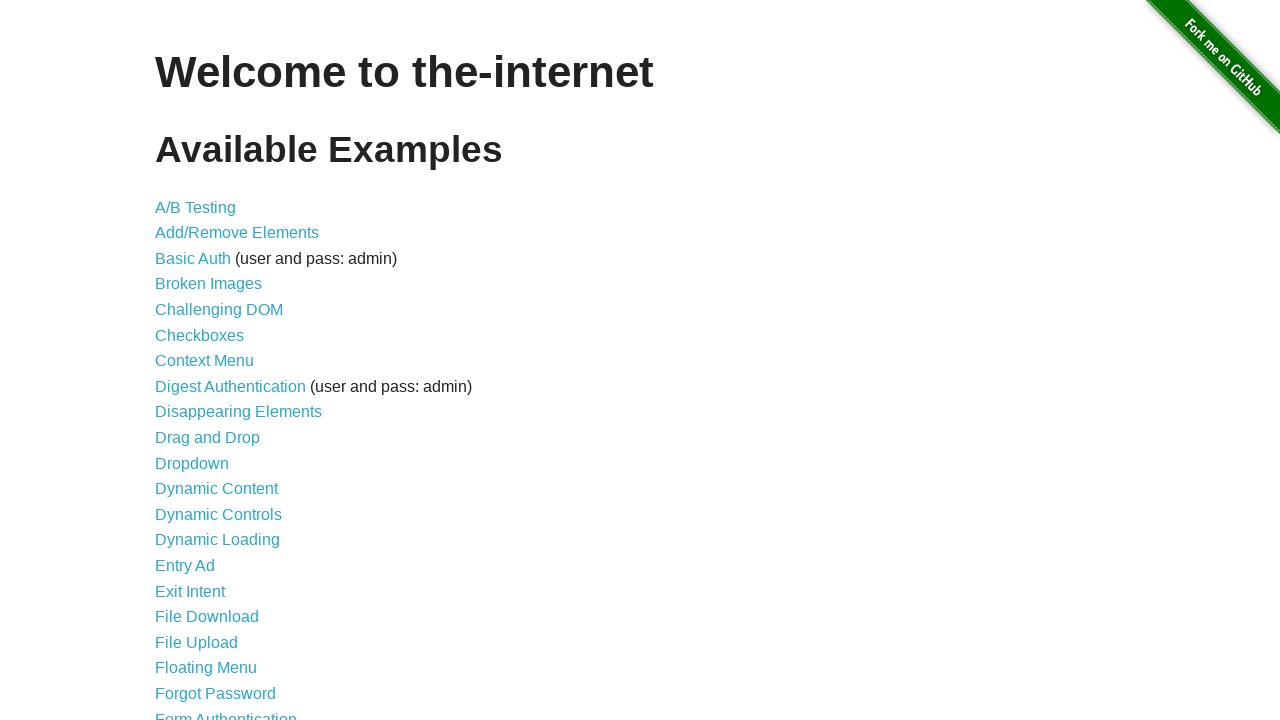

Injected jQuery Growl library via jQuery getScript
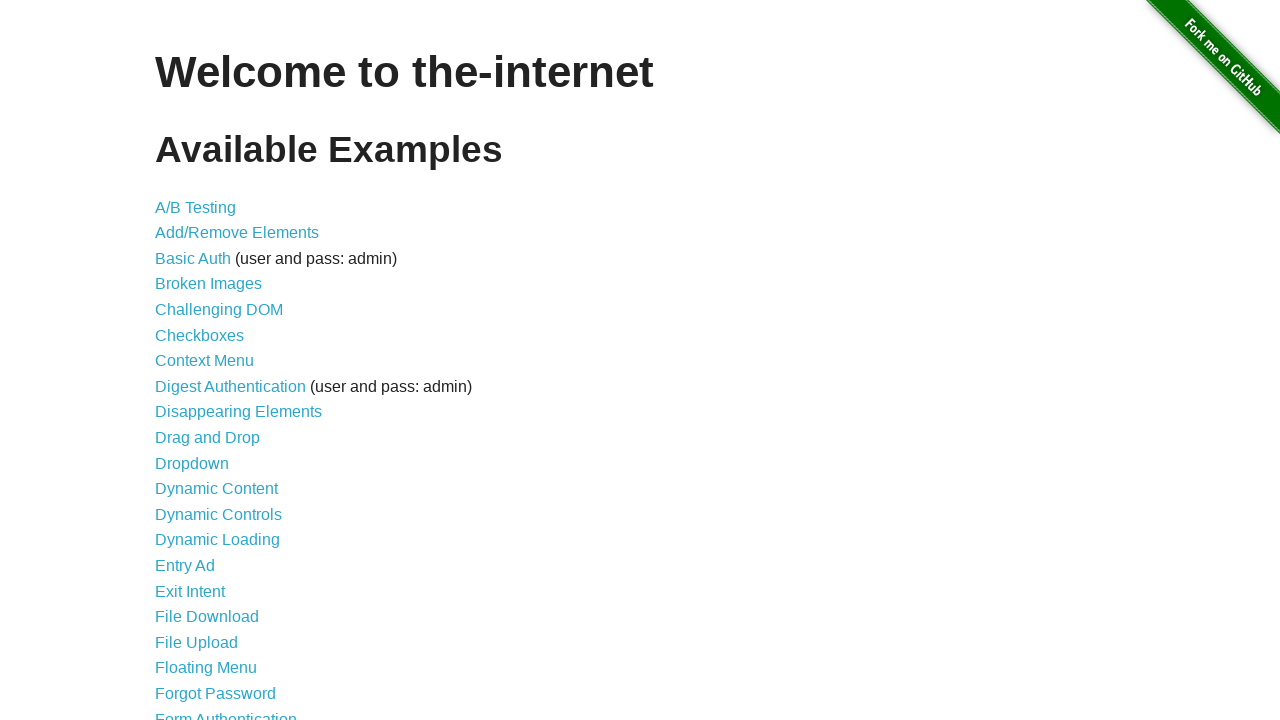

Appended jQuery Growl CSS stylesheet to page head
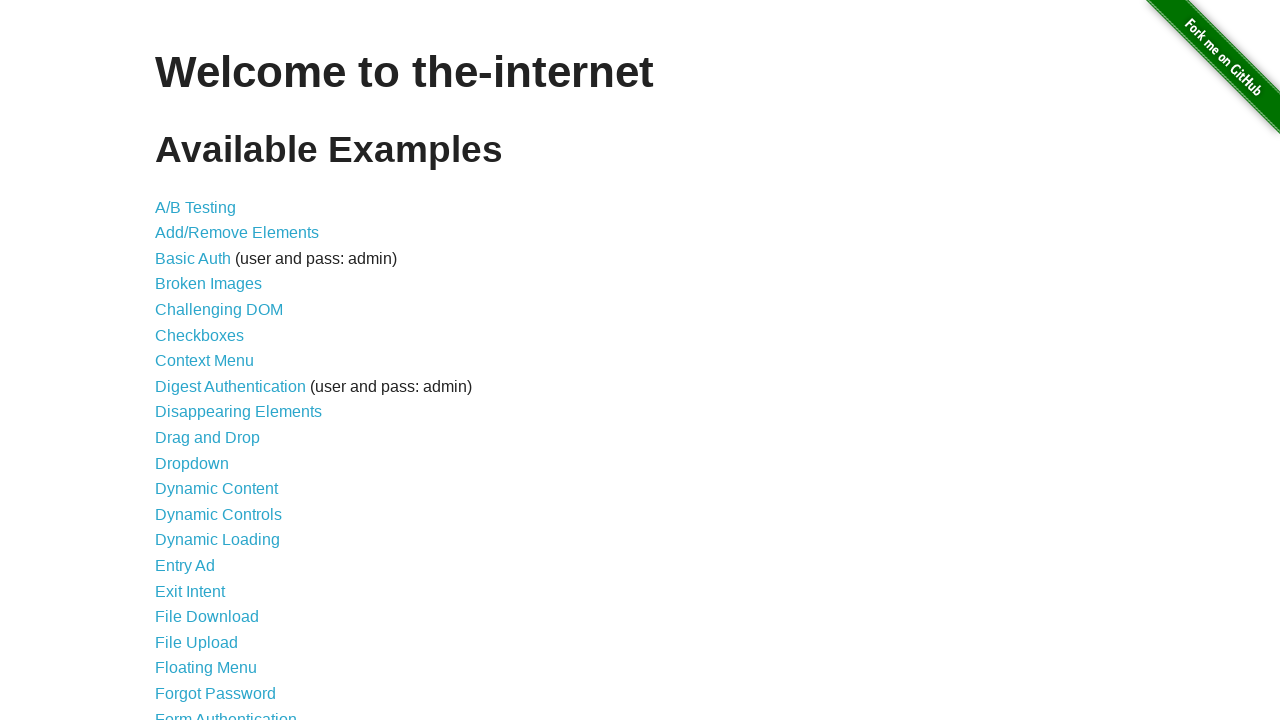

jQuery Growl plugin loaded and available
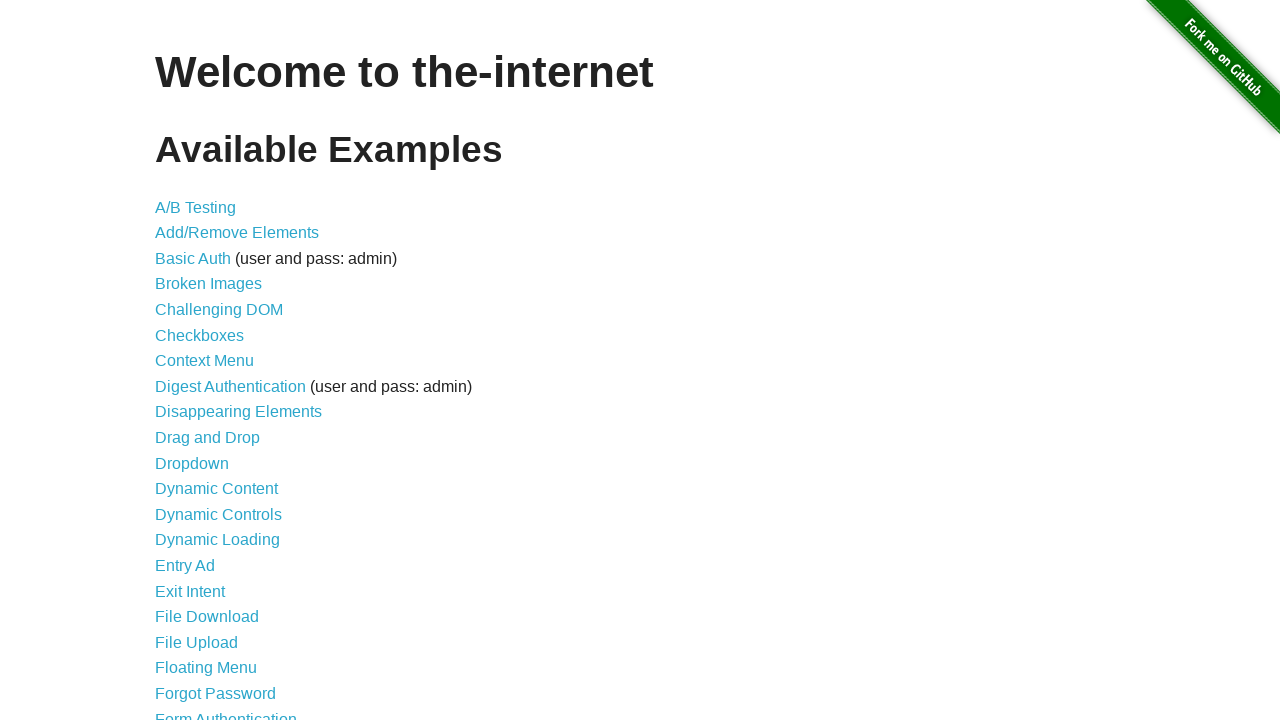

Displayed jQuery Growl notification with title 'GET' and message '/'
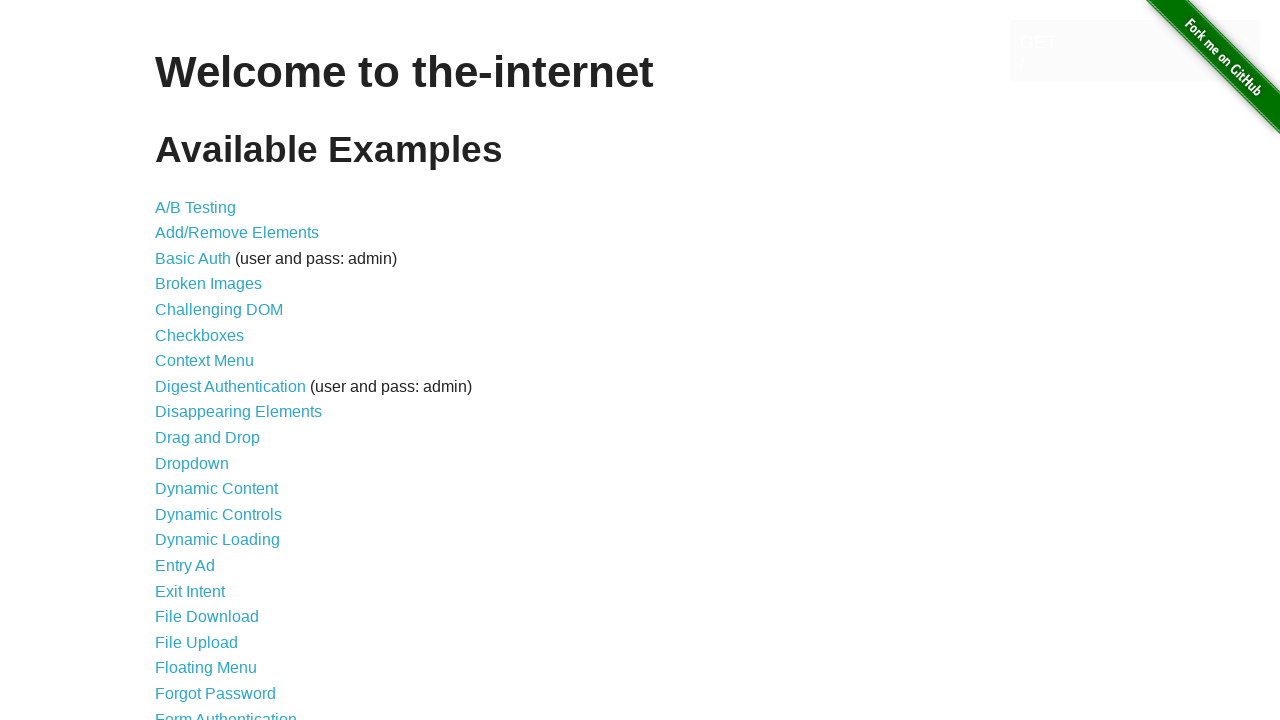

Waited 2 seconds to observe notification display
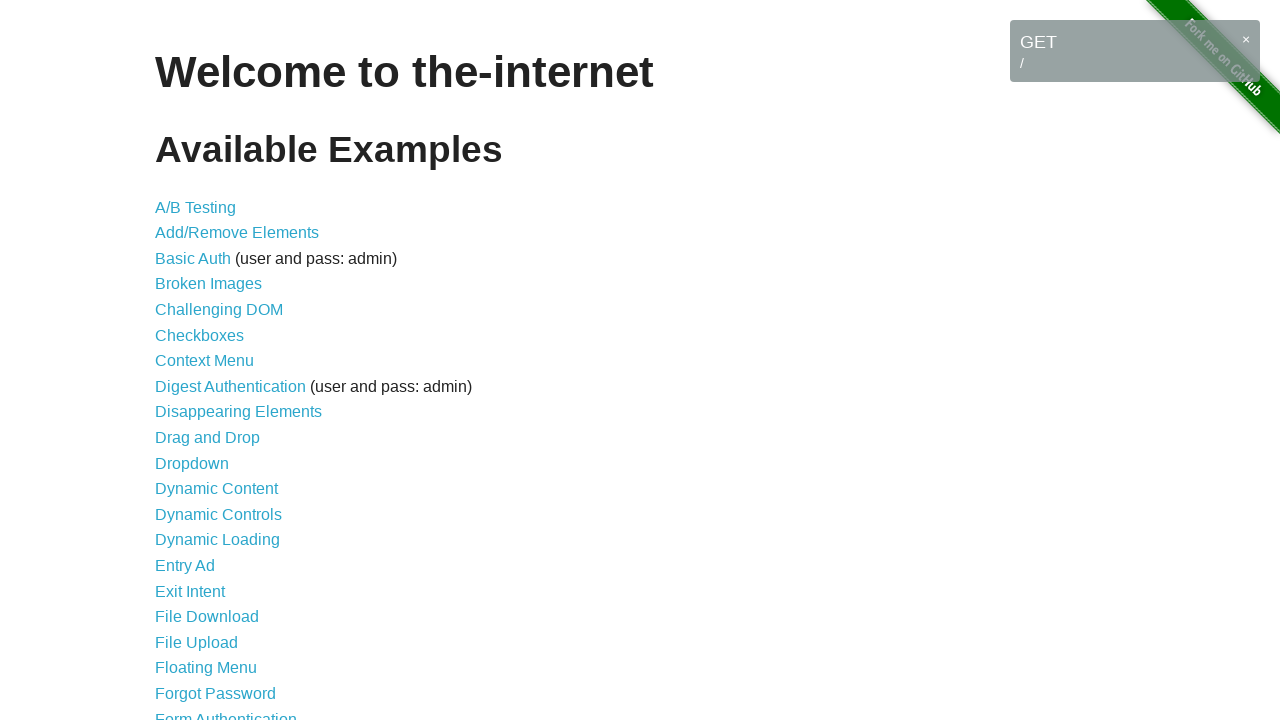

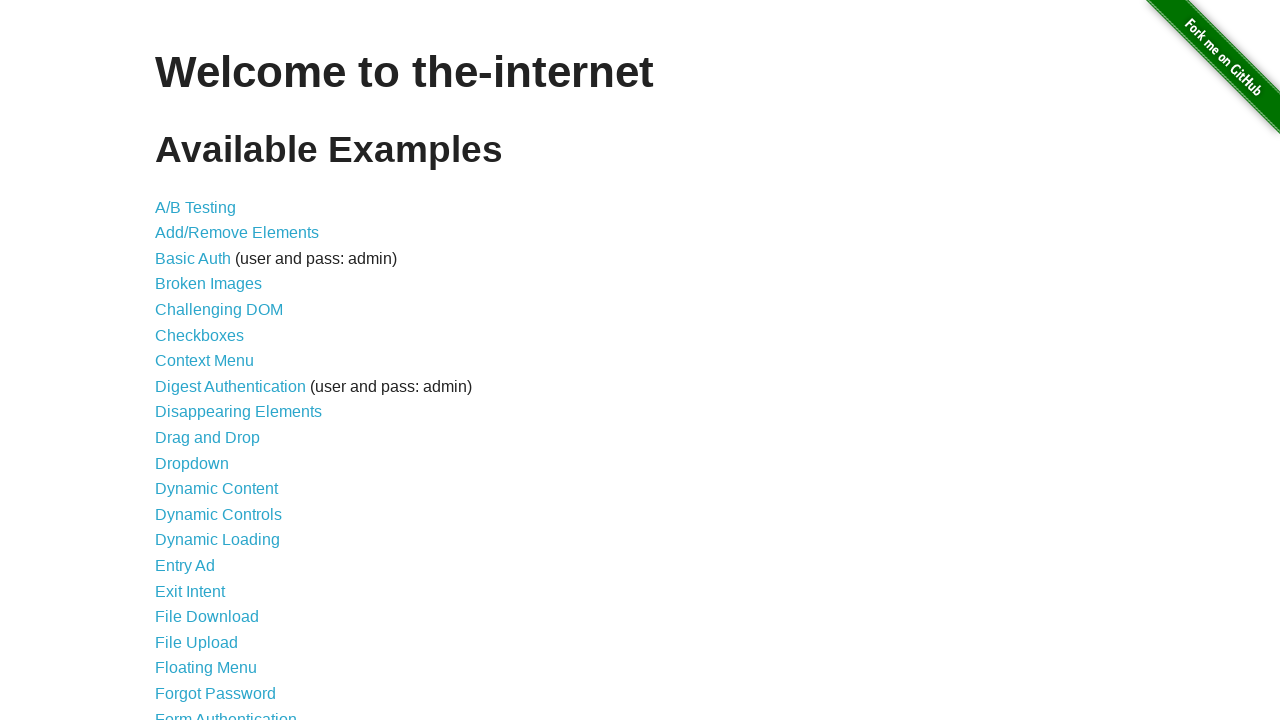